Tests checkbox functionality by selecting multiple checkboxes (Cricket, Movies, Hockey) and then unchecking them all

Starting URL: https://demo.automationtesting.in/Register.html

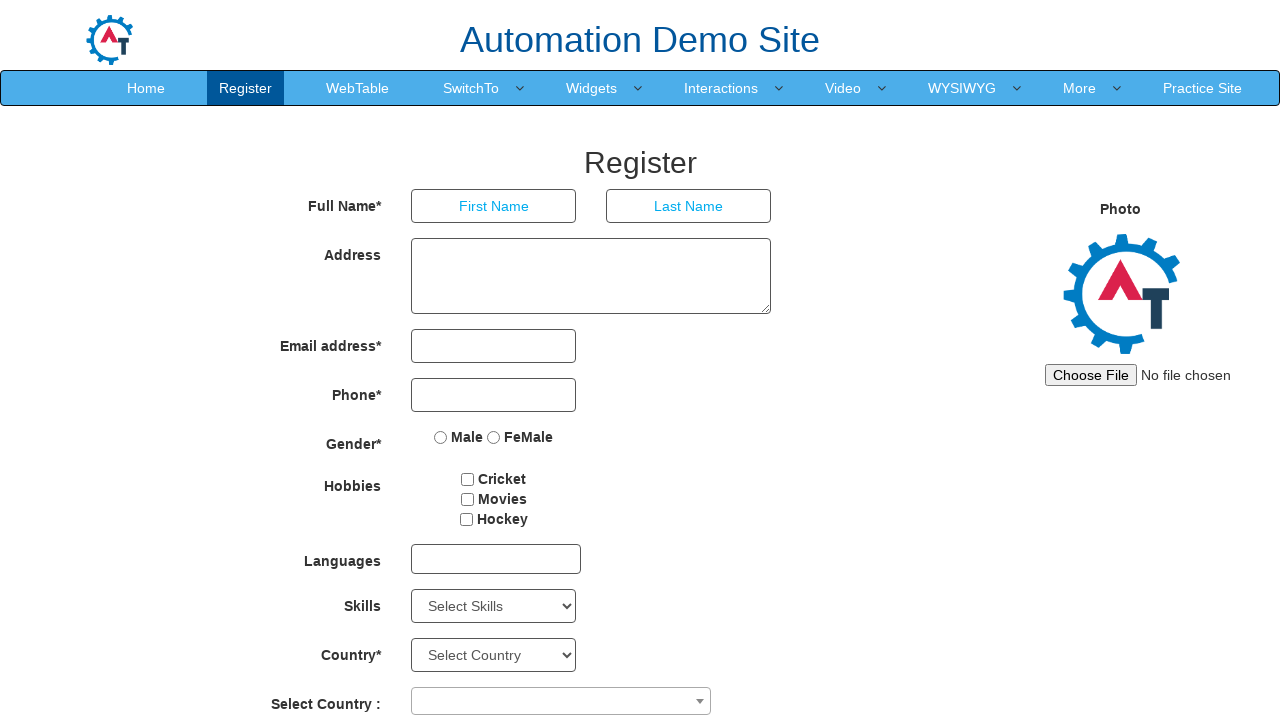

Checked checkbox with locator //input[@value='Cricket'] at (468, 479) on //input[@value='Cricket']
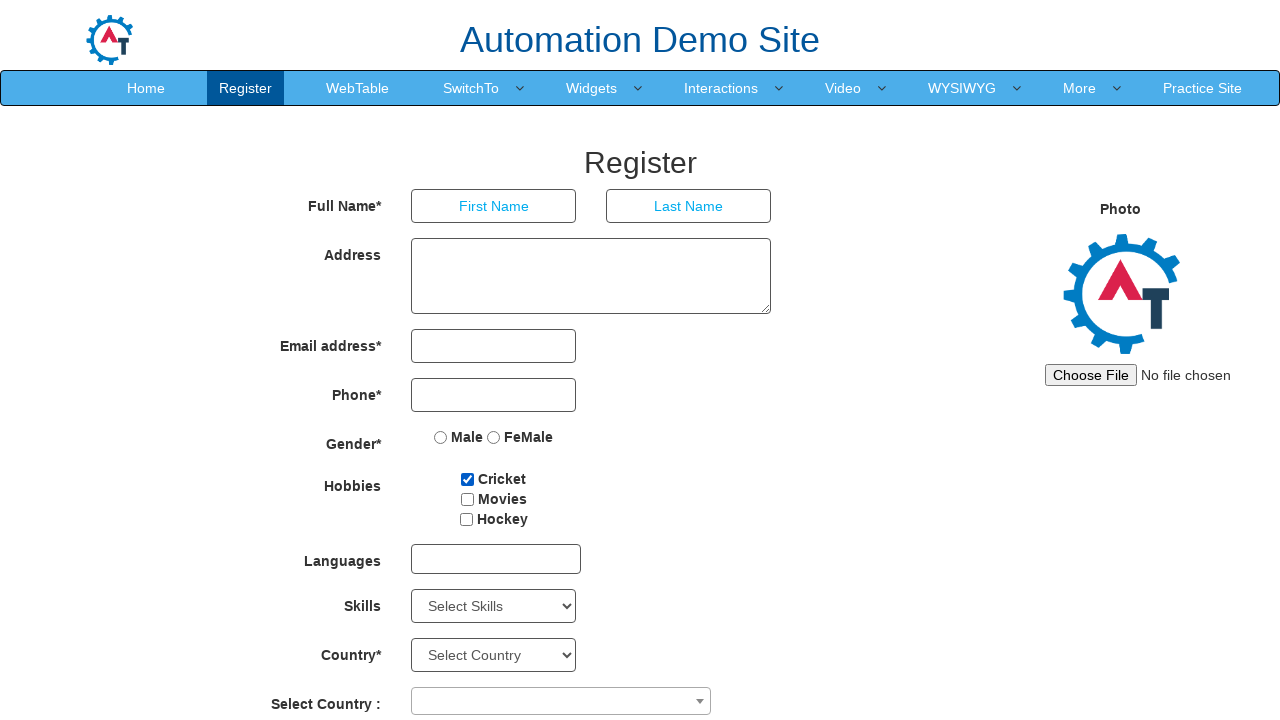

Checked checkbox with locator //input[@value='Movies'] at (467, 499) on //input[@value='Movies']
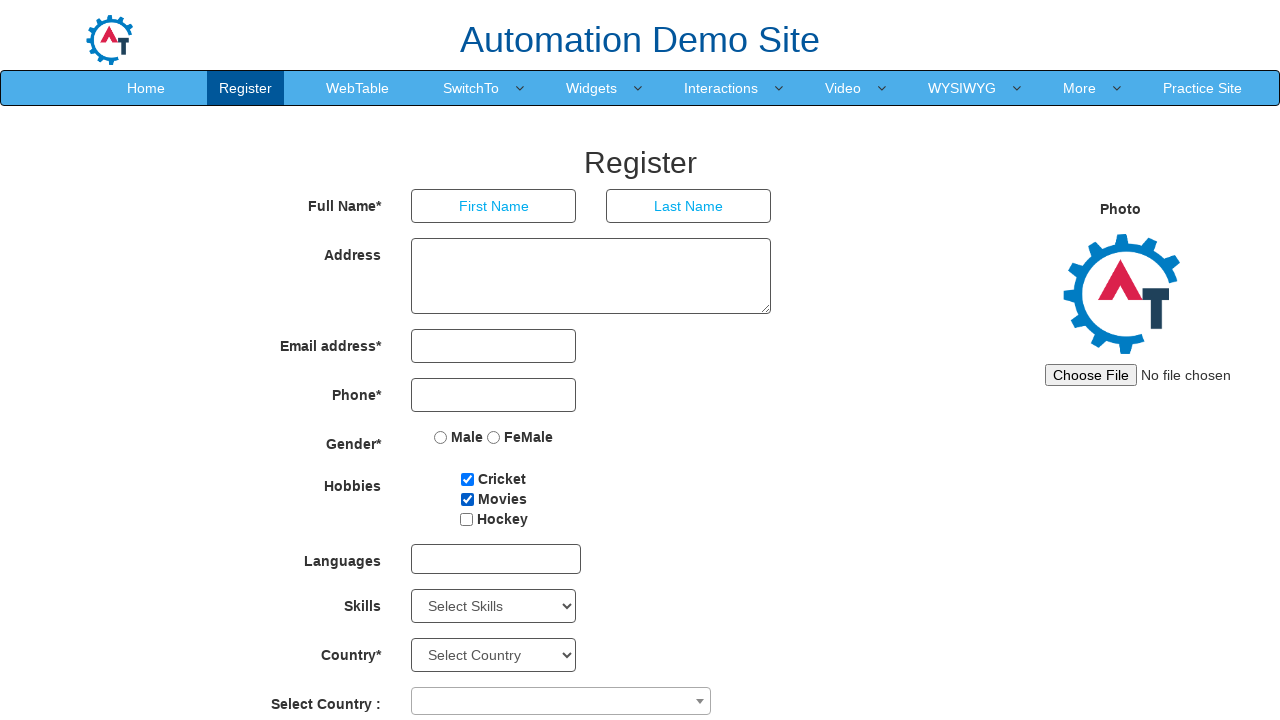

Checked checkbox with locator //input[@value='Hockey'] at (466, 519) on //input[@value='Hockey']
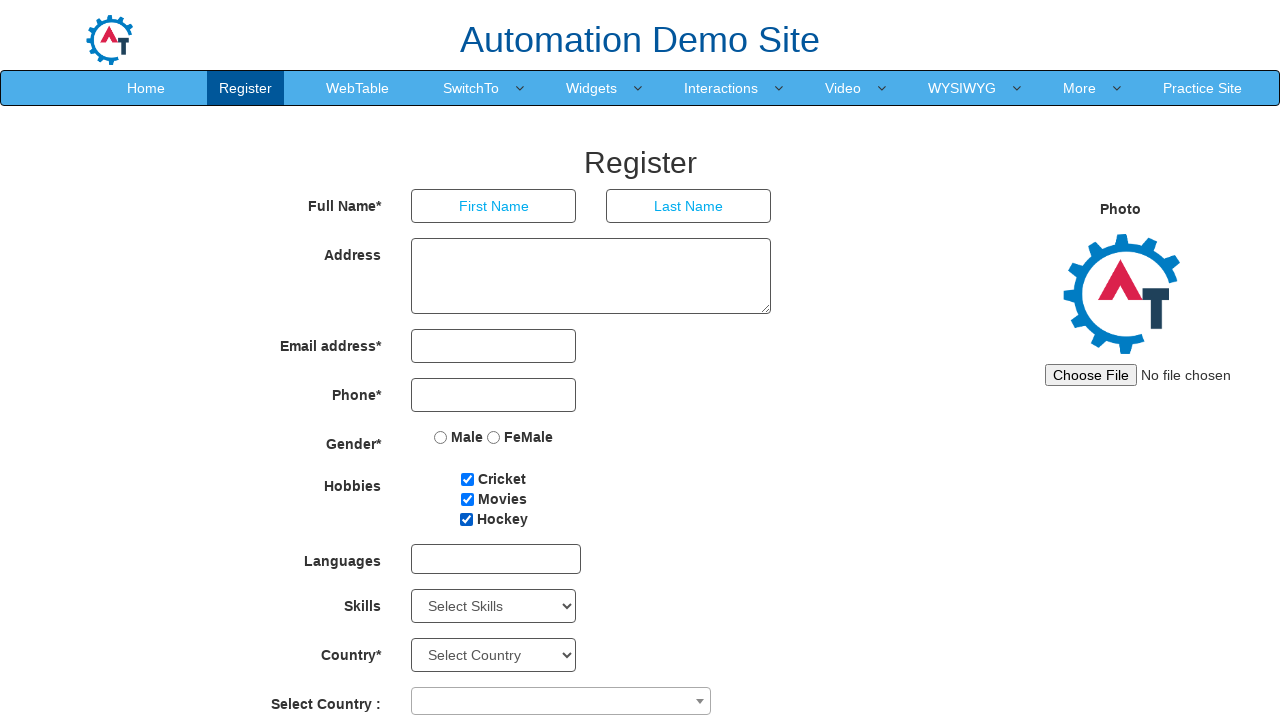

Unchecked checkbox with locator //input[@value='Cricket'] at (468, 479) on //input[@value='Cricket']
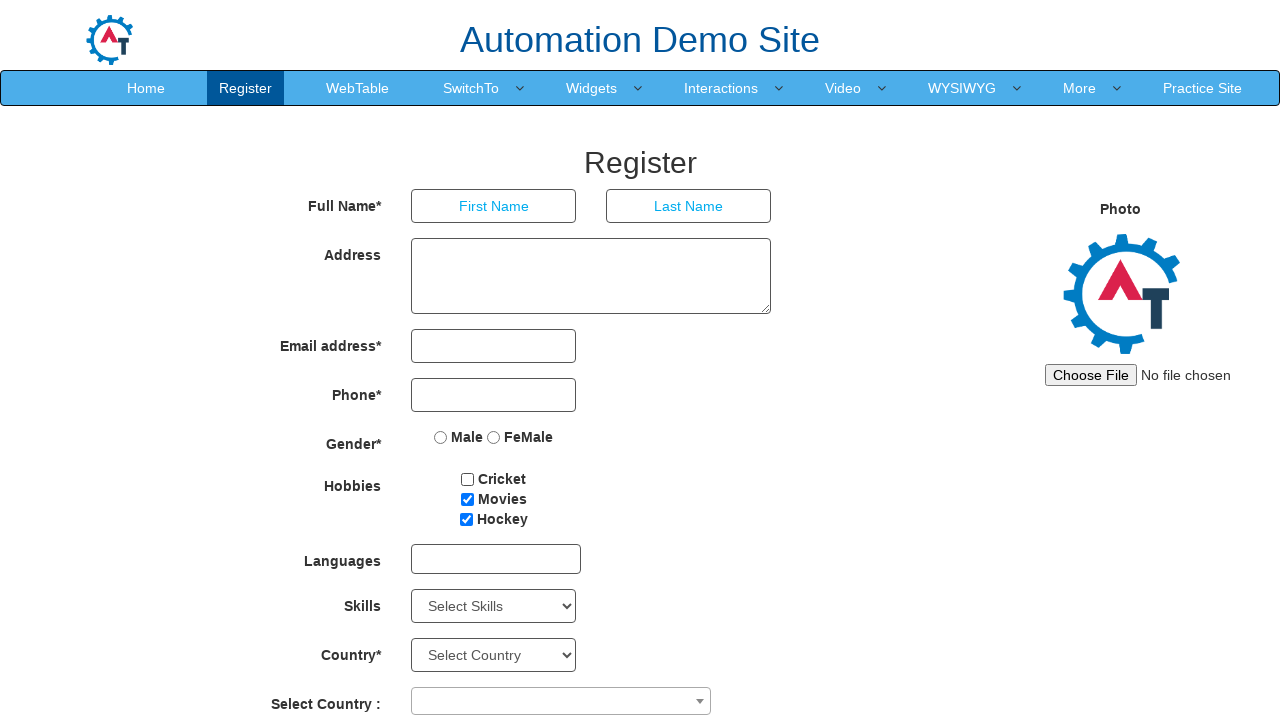

Unchecked checkbox with locator //input[@value='Movies'] at (467, 499) on //input[@value='Movies']
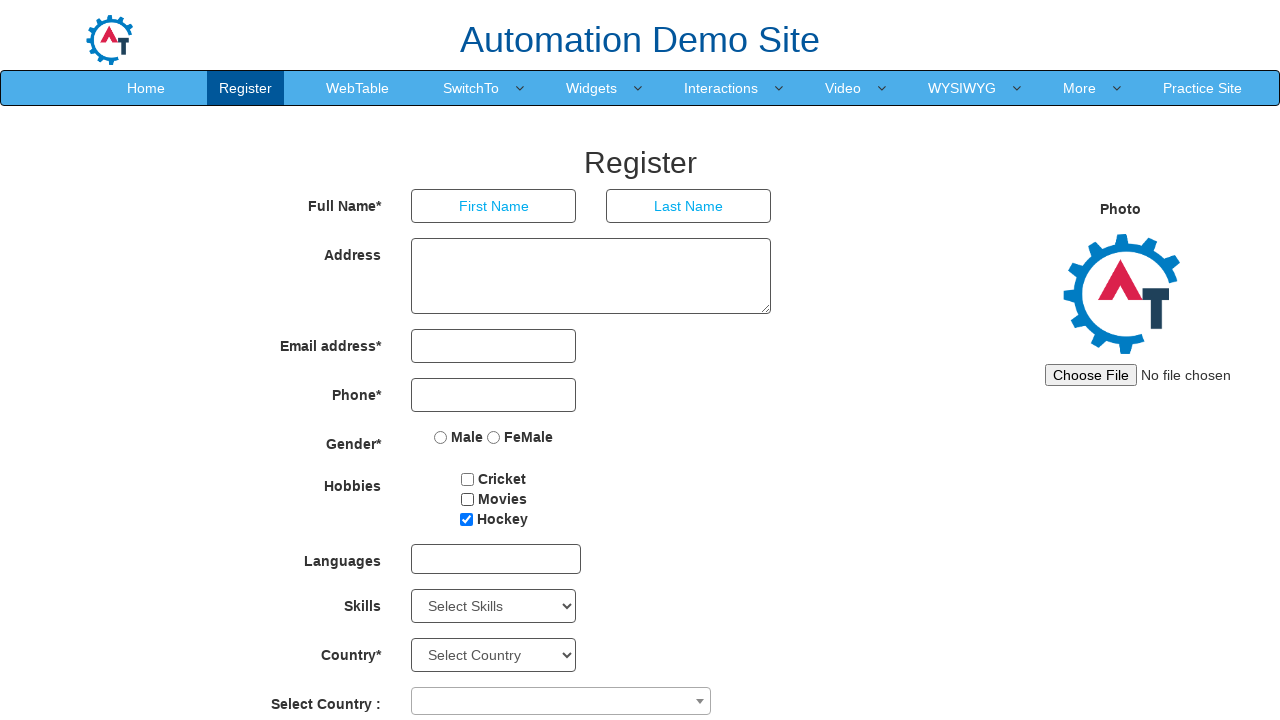

Unchecked checkbox with locator //input[@value='Hockey'] at (466, 519) on //input[@value='Hockey']
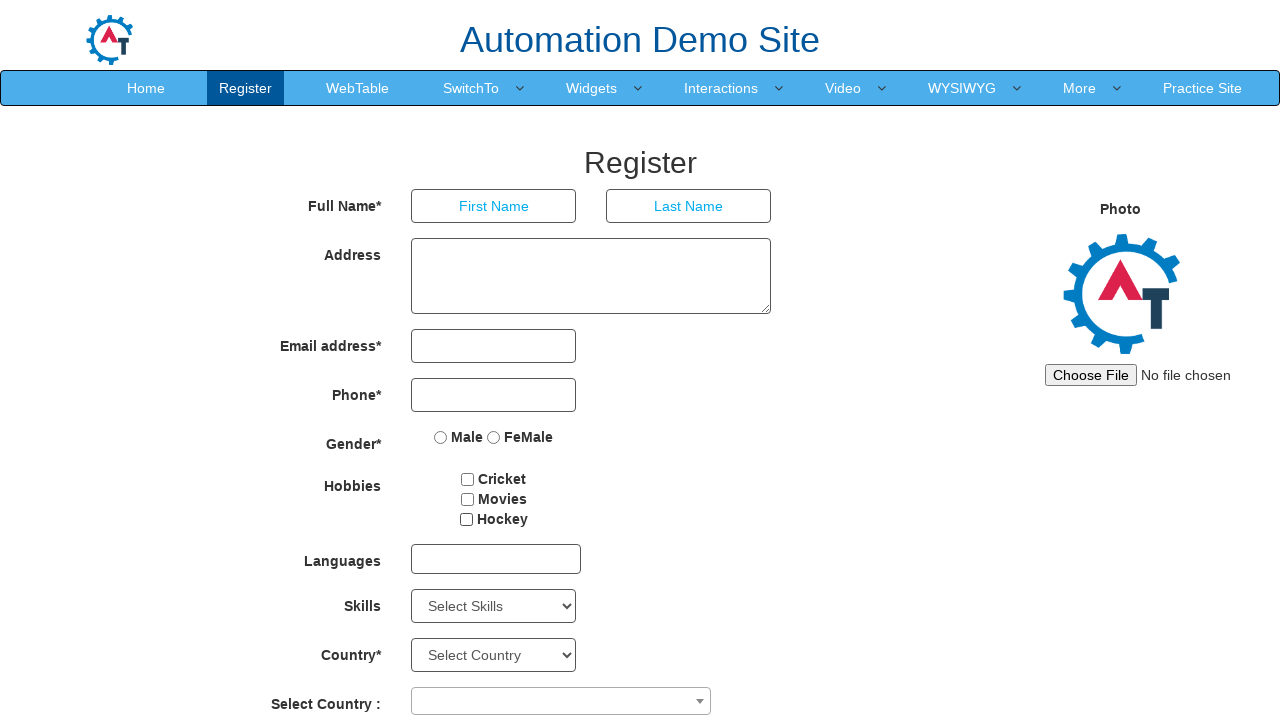

Waited 2 seconds for visual confirmation
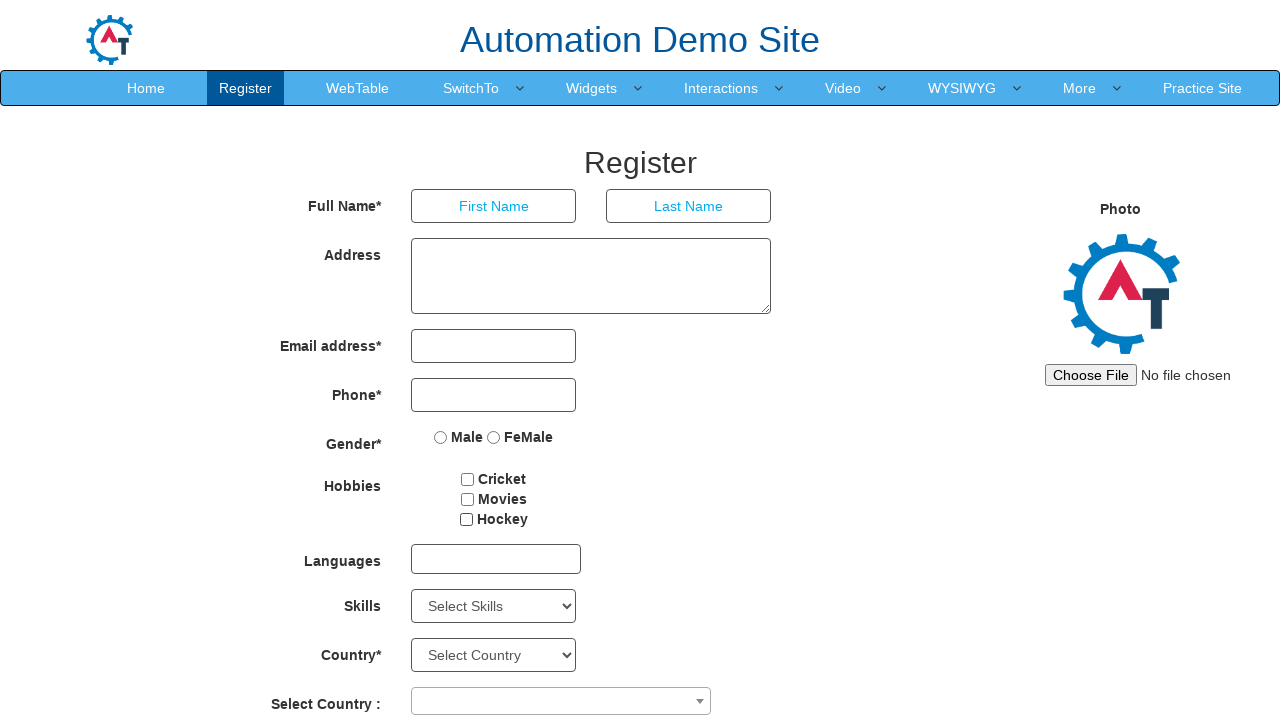

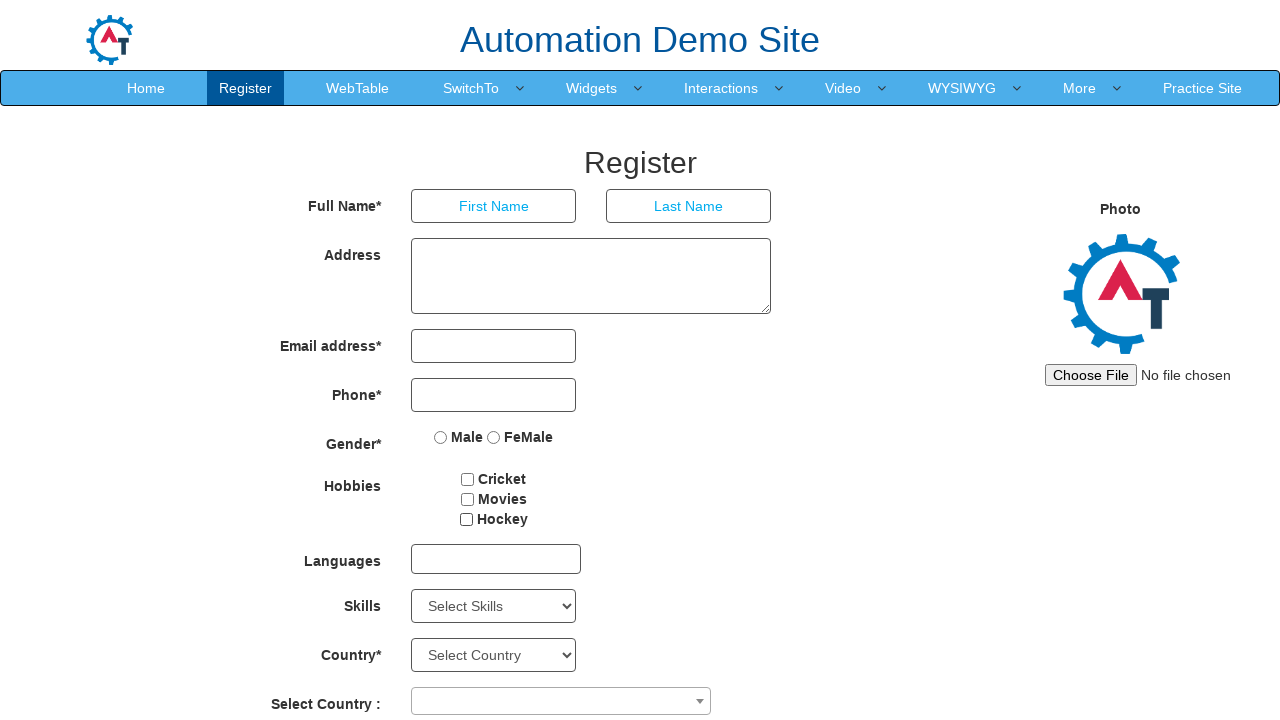